Tests navigating to Kotlin Mobile App Development page through the Technologies menu

Starting URL: https://www.tranktechnologies.com/

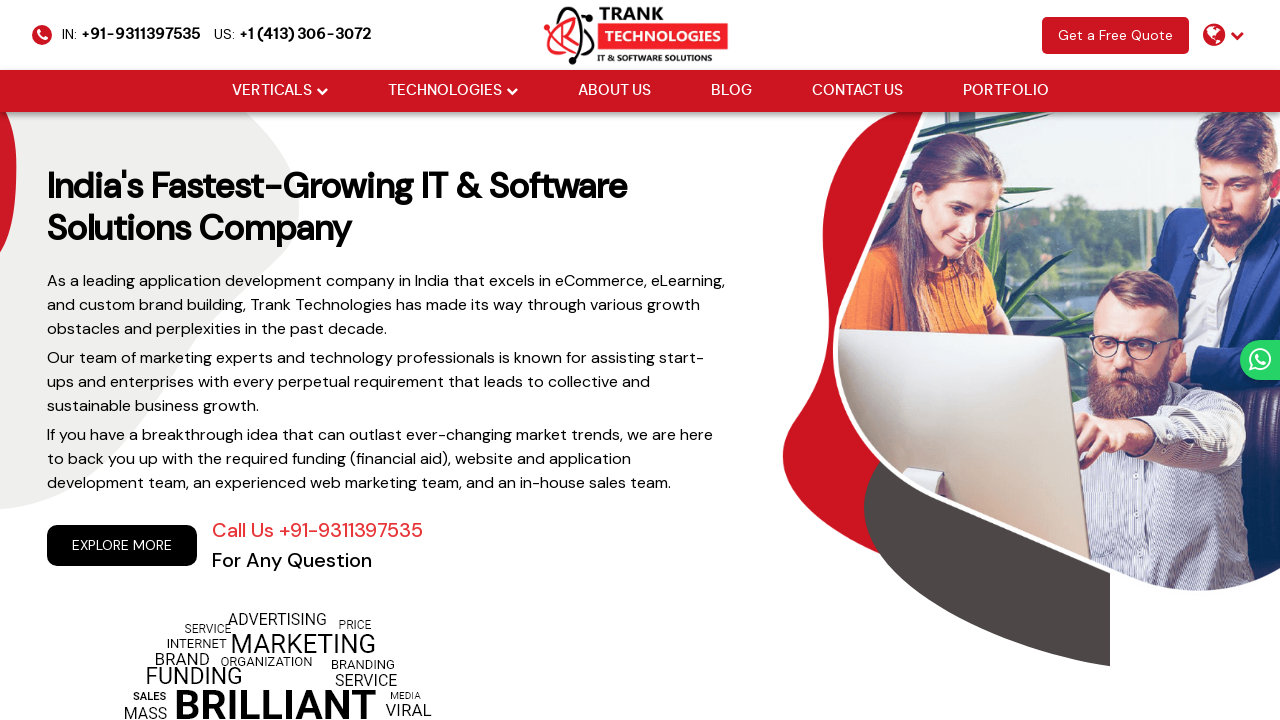

Clicked Technologies dropdown menu at (452, 91) on (//li[@class='drop_down'])[2]
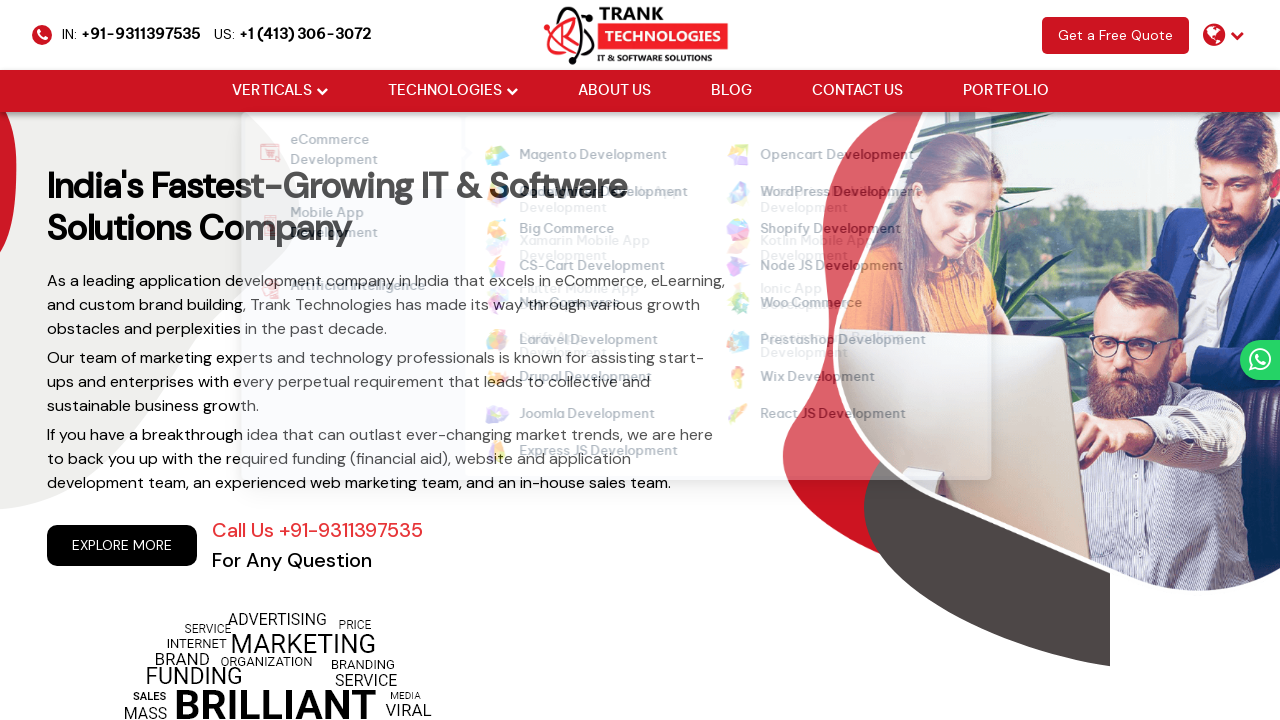

Hovered over Mobile App Development submenu at (340, 226) on xpath=//li[@data-id='mobileApp']
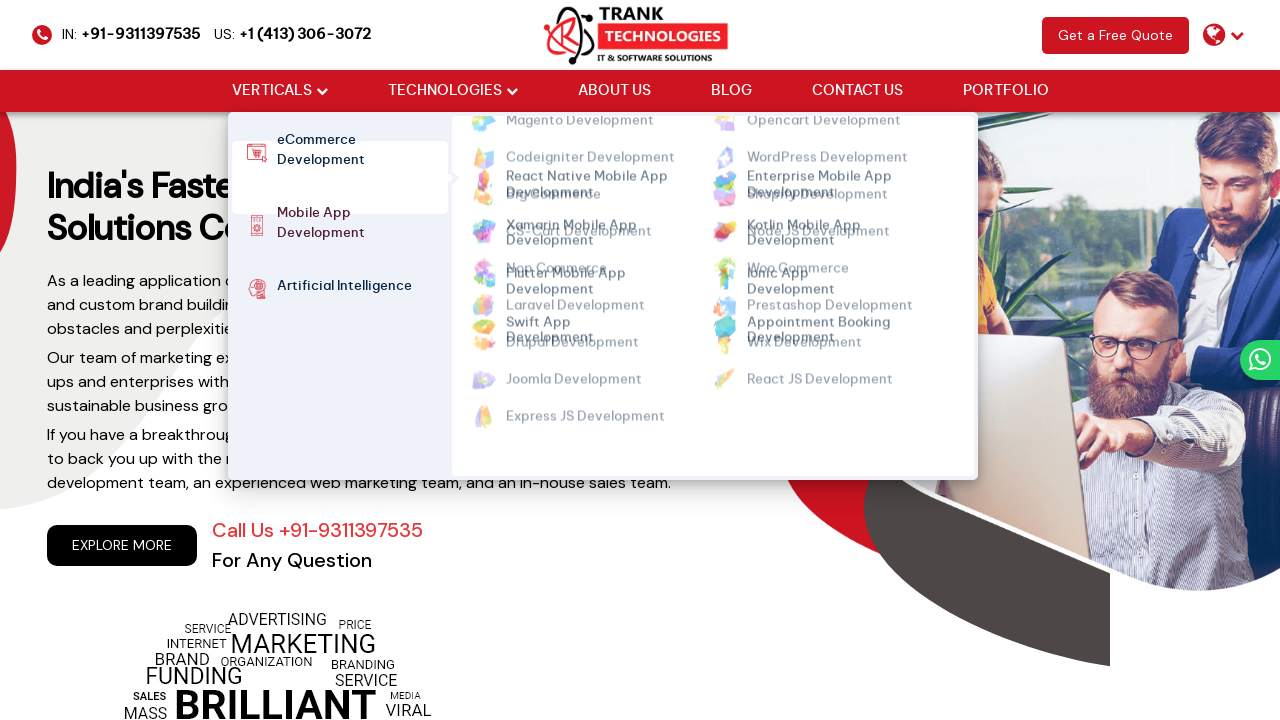

Clicked Kotlin Mobile App Development link at (804, 208) on xpath=//a[@href='https://www.tranktechnologies.com/kotlin-mobile-app-development
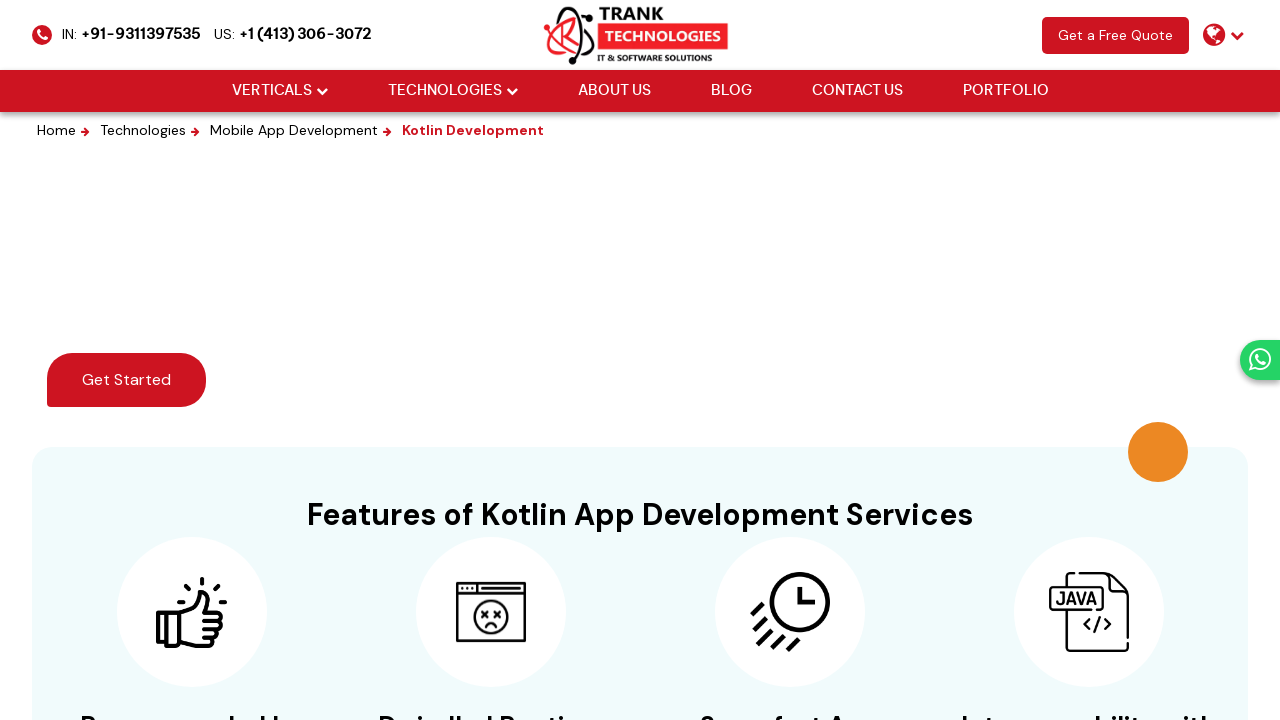

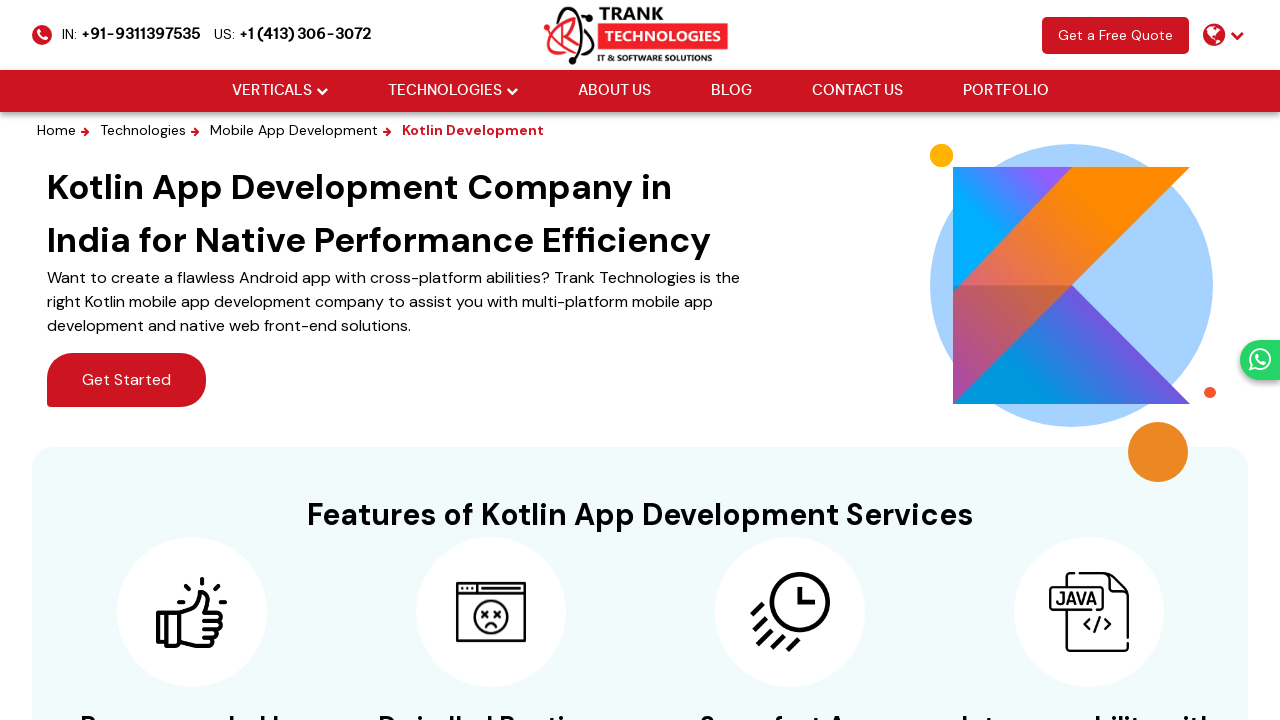